Tests form submission by filling name, password, and confirm password fields, then clicking login link

Starting URL: https://www.knowledgeware.in/final.html

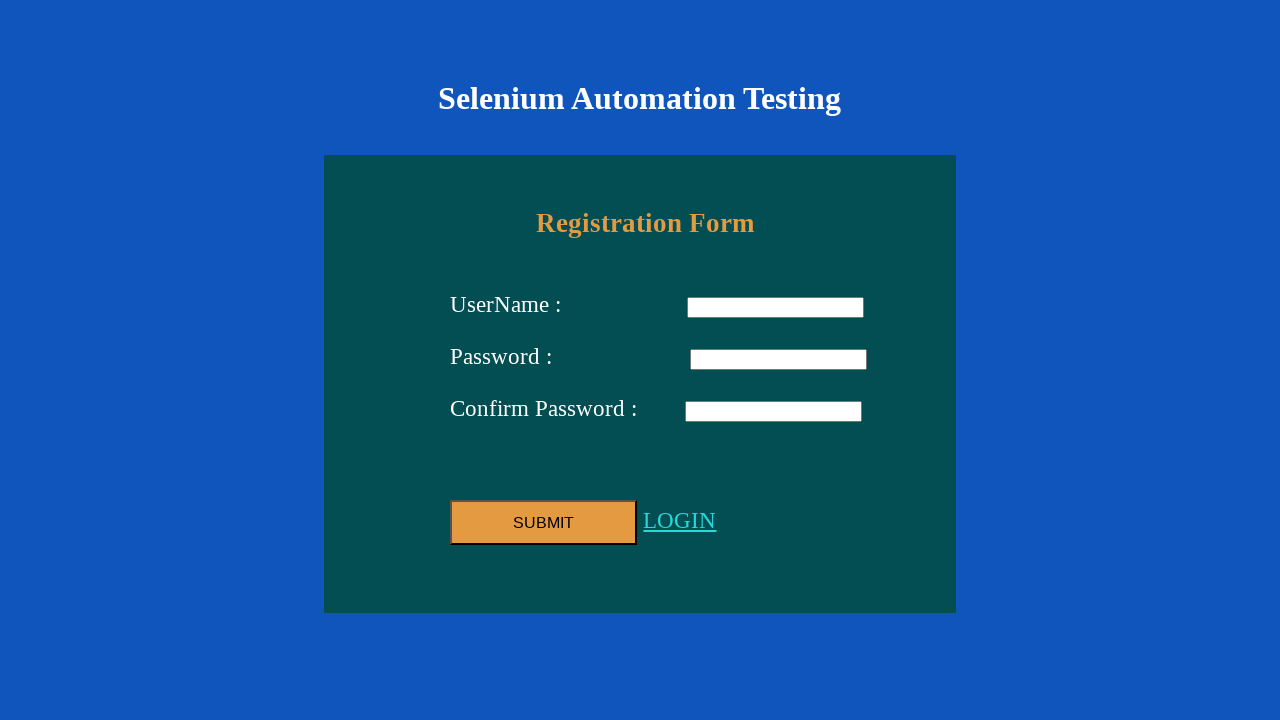

Filled name field with 'Abhijit' on input[name='name']
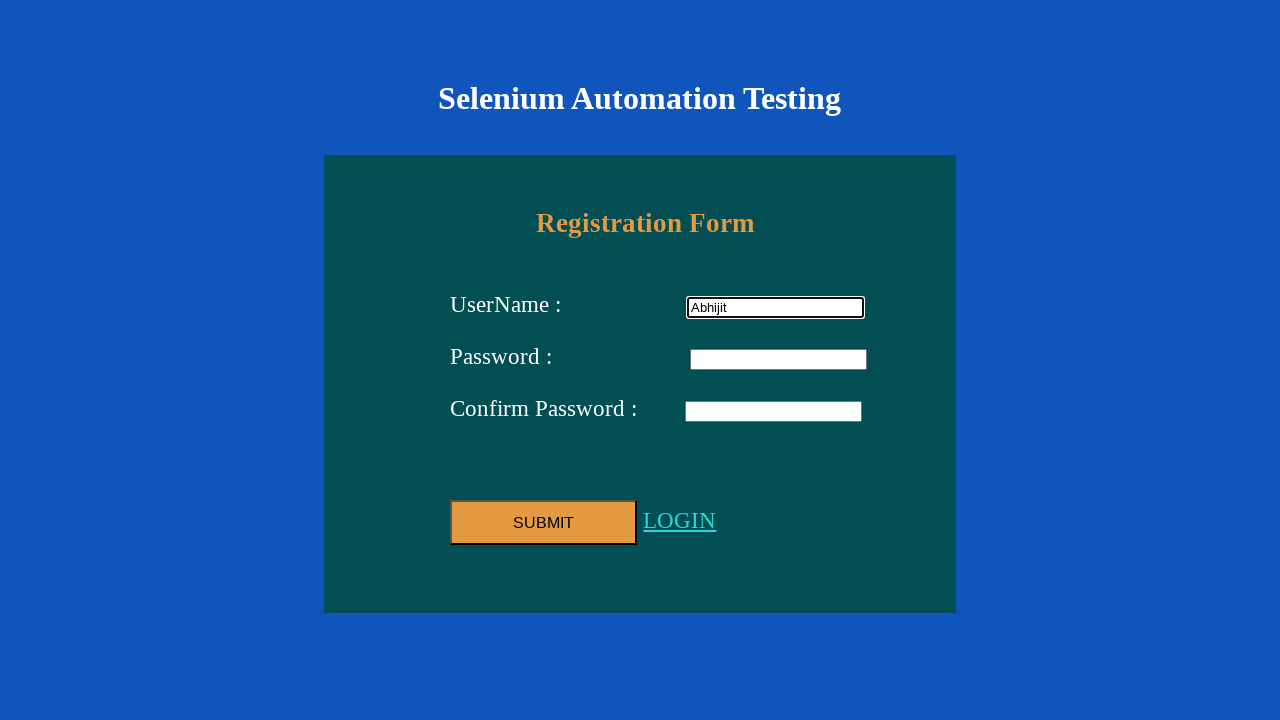

Filled password field with 'Pune1@' on input[name='password']
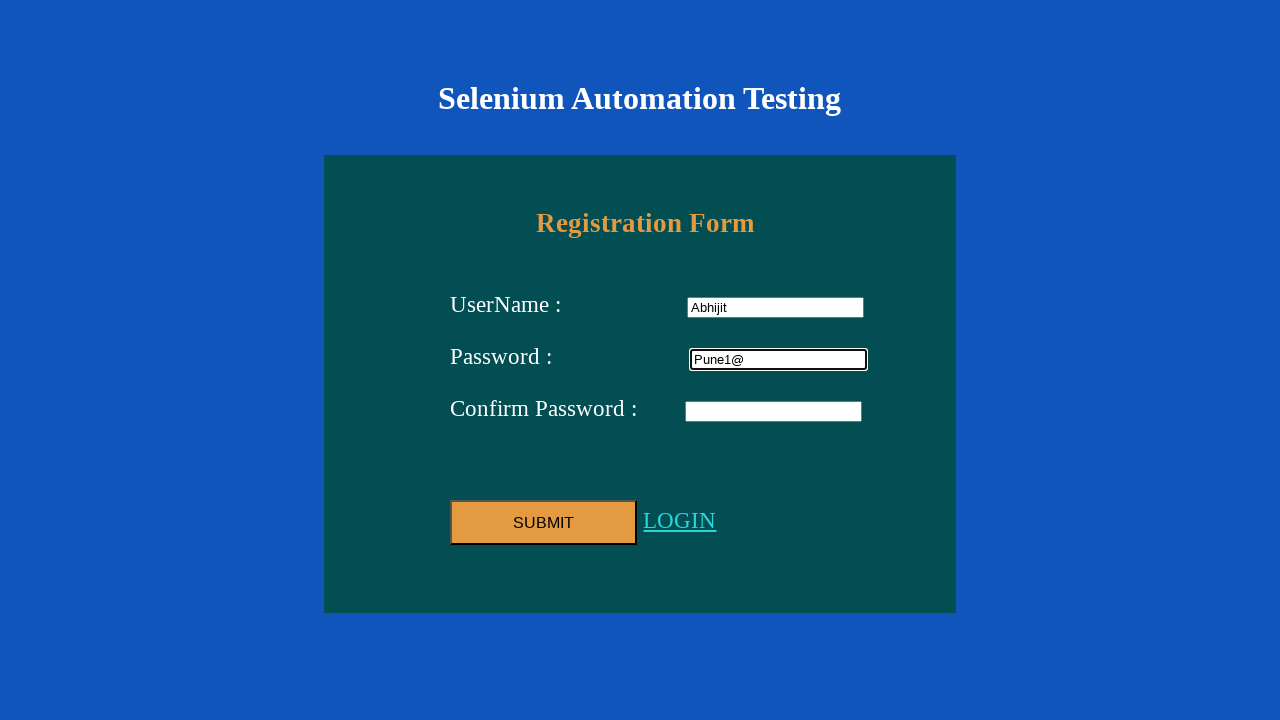

Filled confirm password field with 'Pune1@' on input[name='confirmpassword']
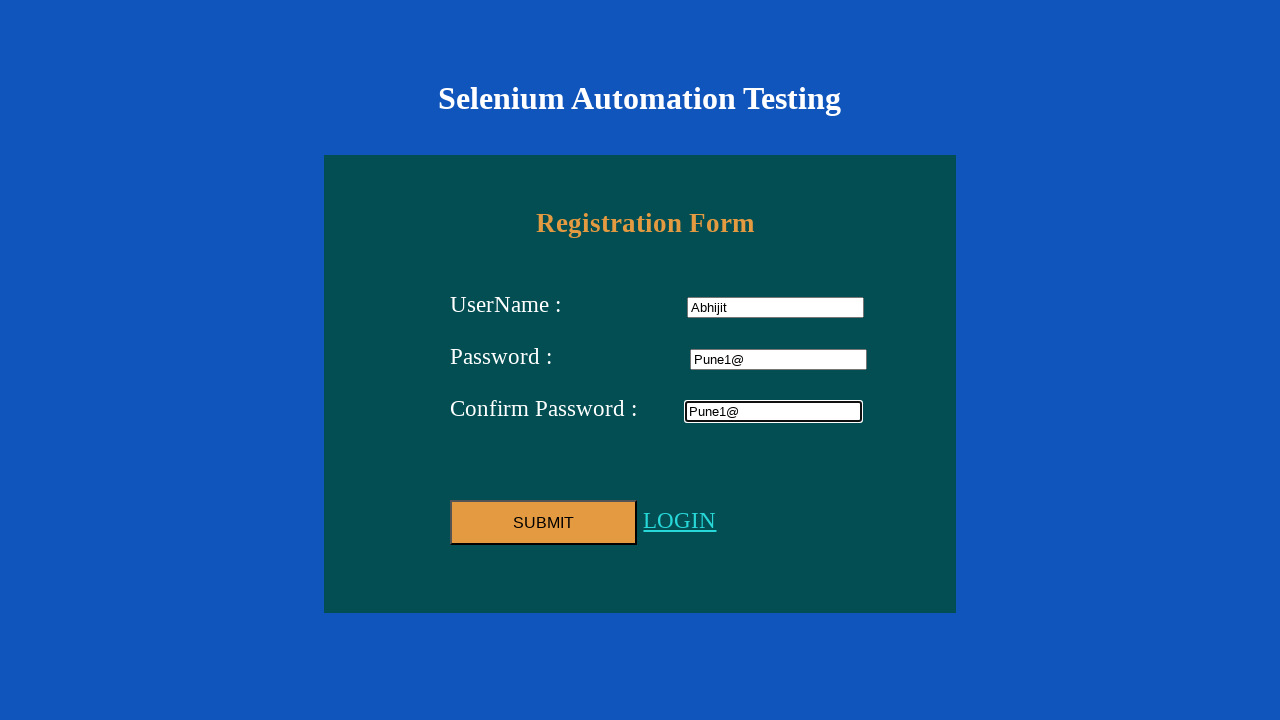

Clicked LOGIN link to submit form at (680, 520) on a:has-text('LOGIN')
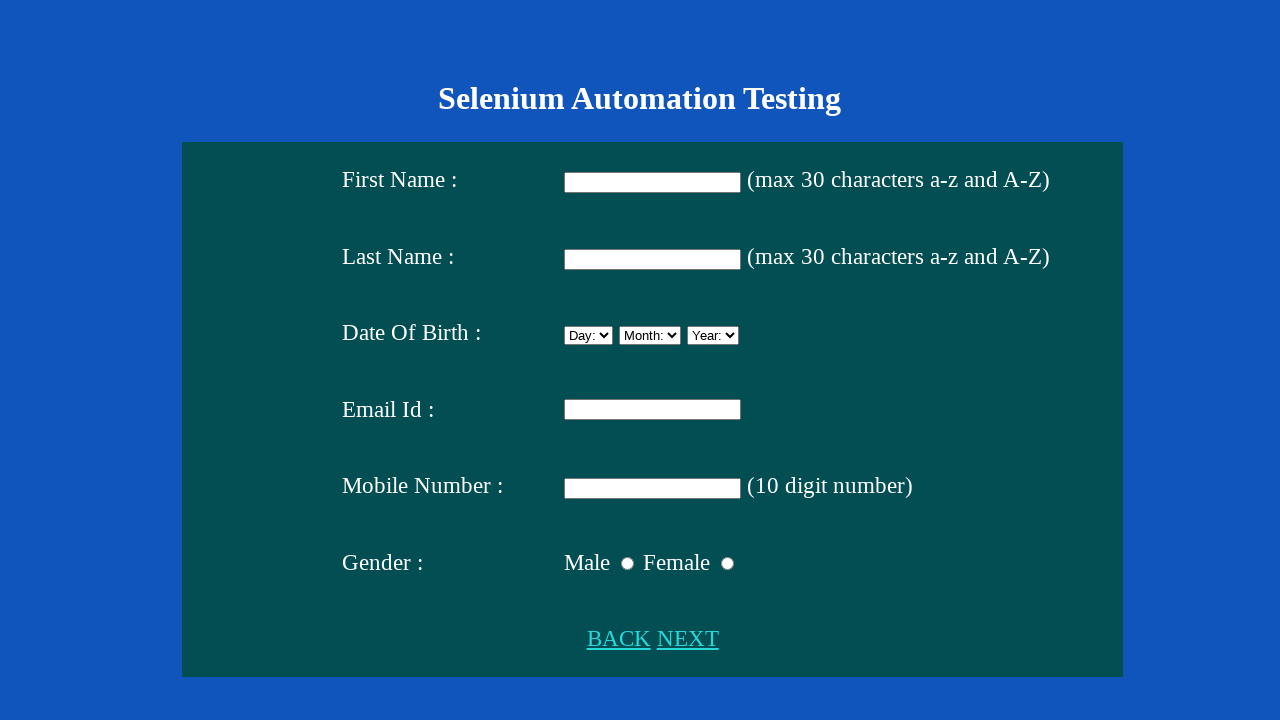

Verified heading 'Selenium Automation Testing' appeared after form submission
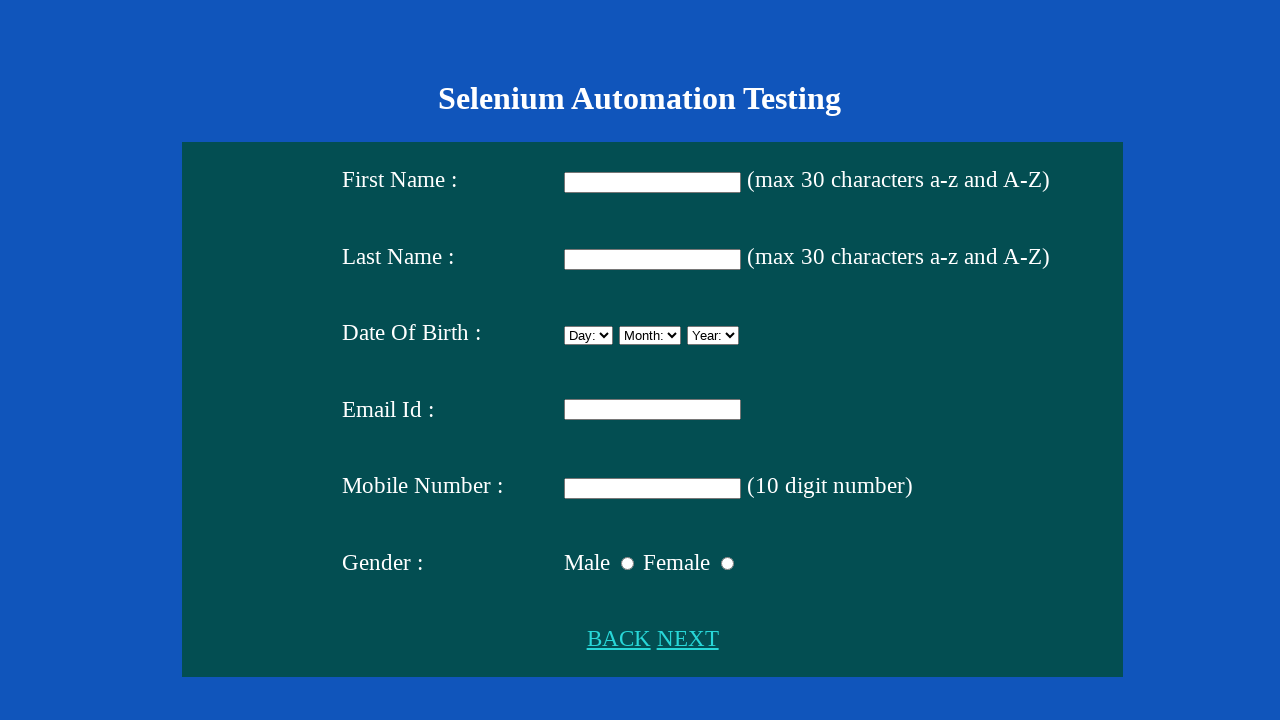

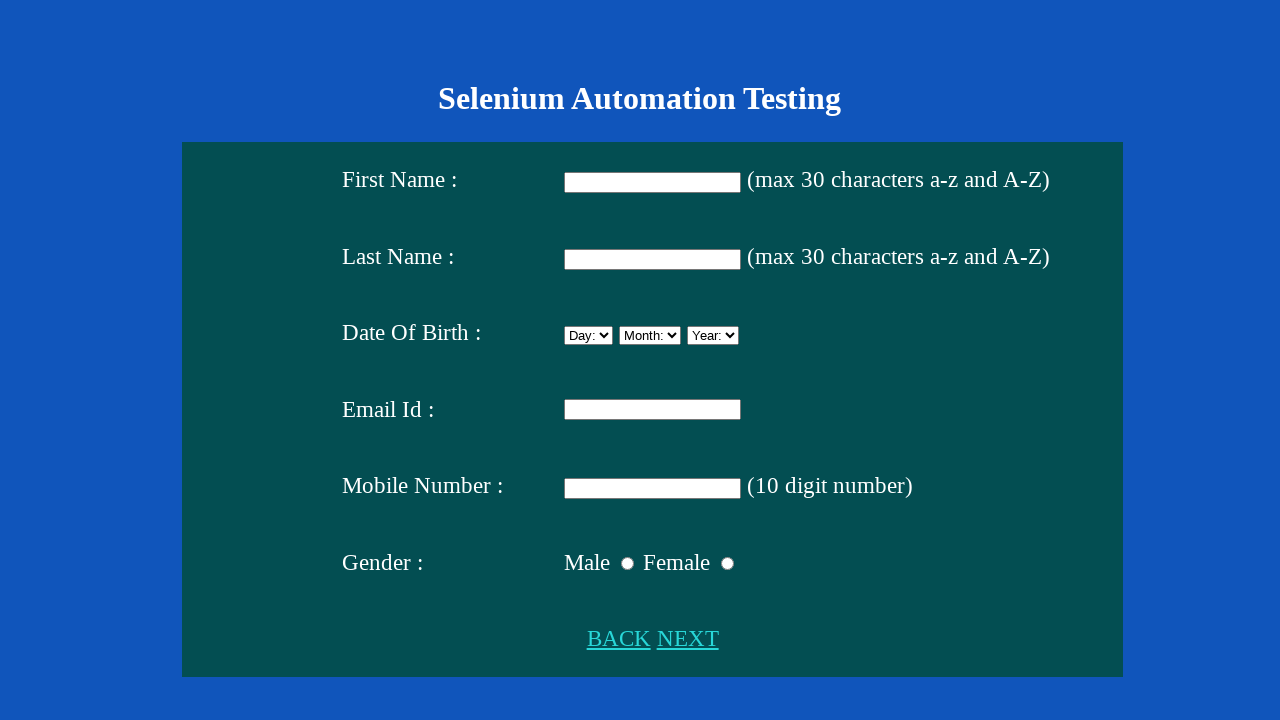